Navigates to Nykaa website, searches for L'Oreal Paris brand through the brands menu, and verifies the page title

Starting URL: https://www.nykaa.com/

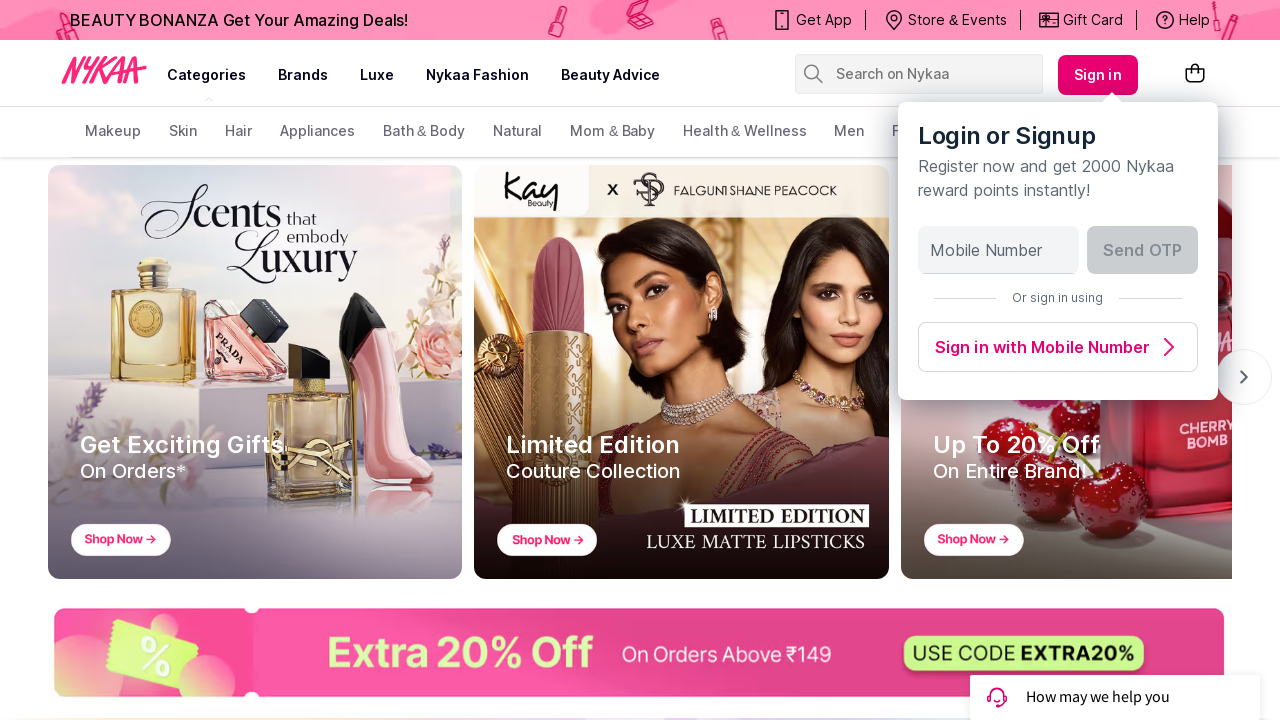

Hovered over brands menu item at (303, 75) on xpath=//ul[@class='HeaderNav css-f7ogli']/li/a[text()='brands']
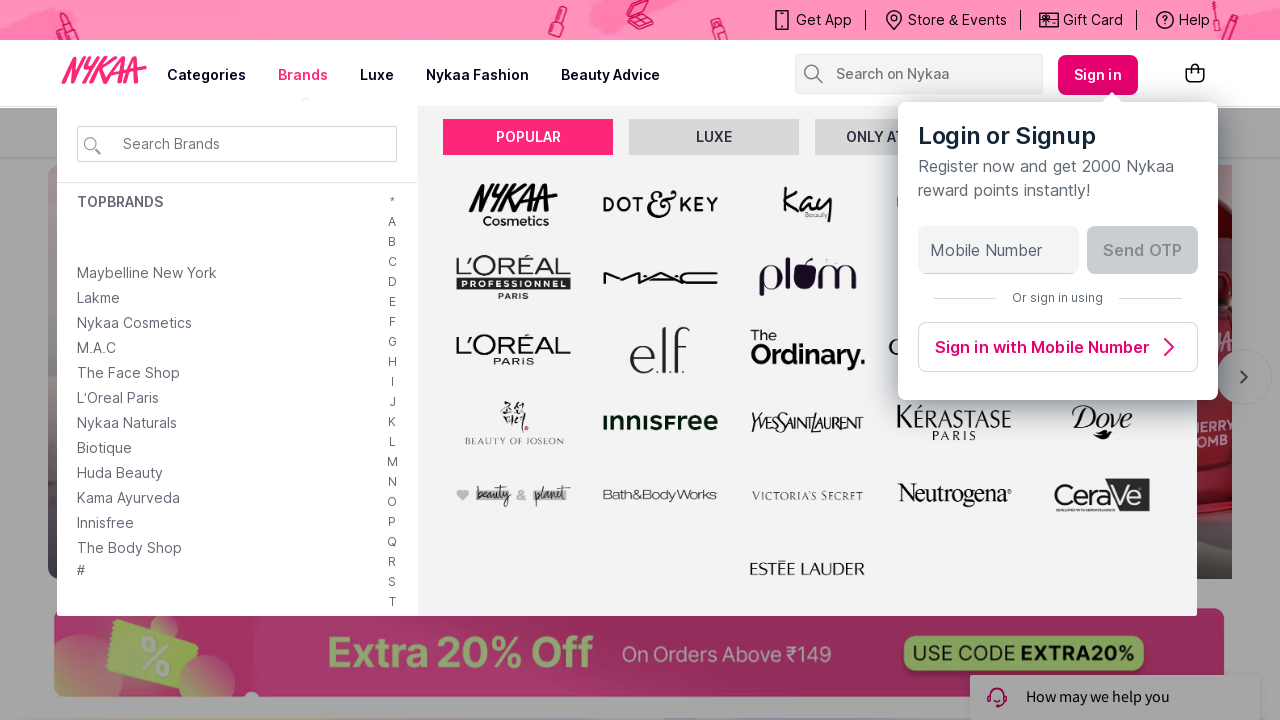

Filled brand search box with 'L'Oreal Paris' on //div[@class='brandSearchMain']/input[@id='brandSearchBox']
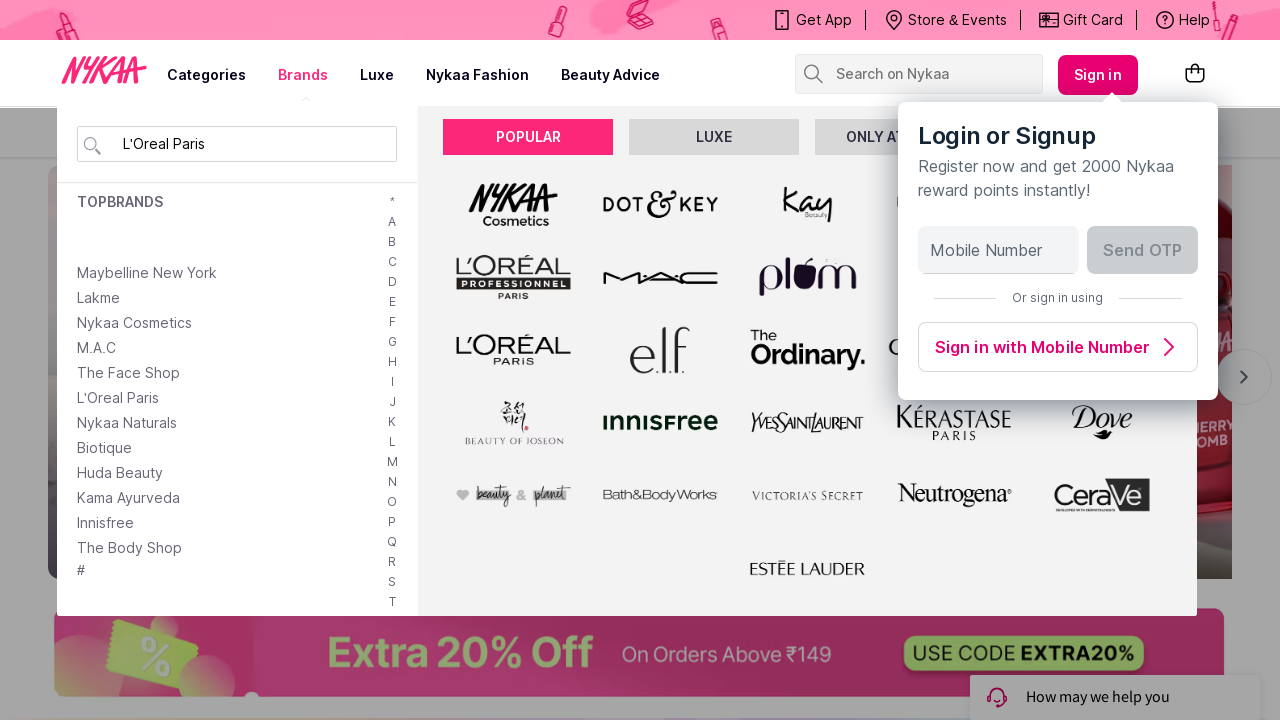

Clicked on first L'Oreal Paris brand search result at (118, 272) on xpath=//div[@id='scroller-container']//a[1]
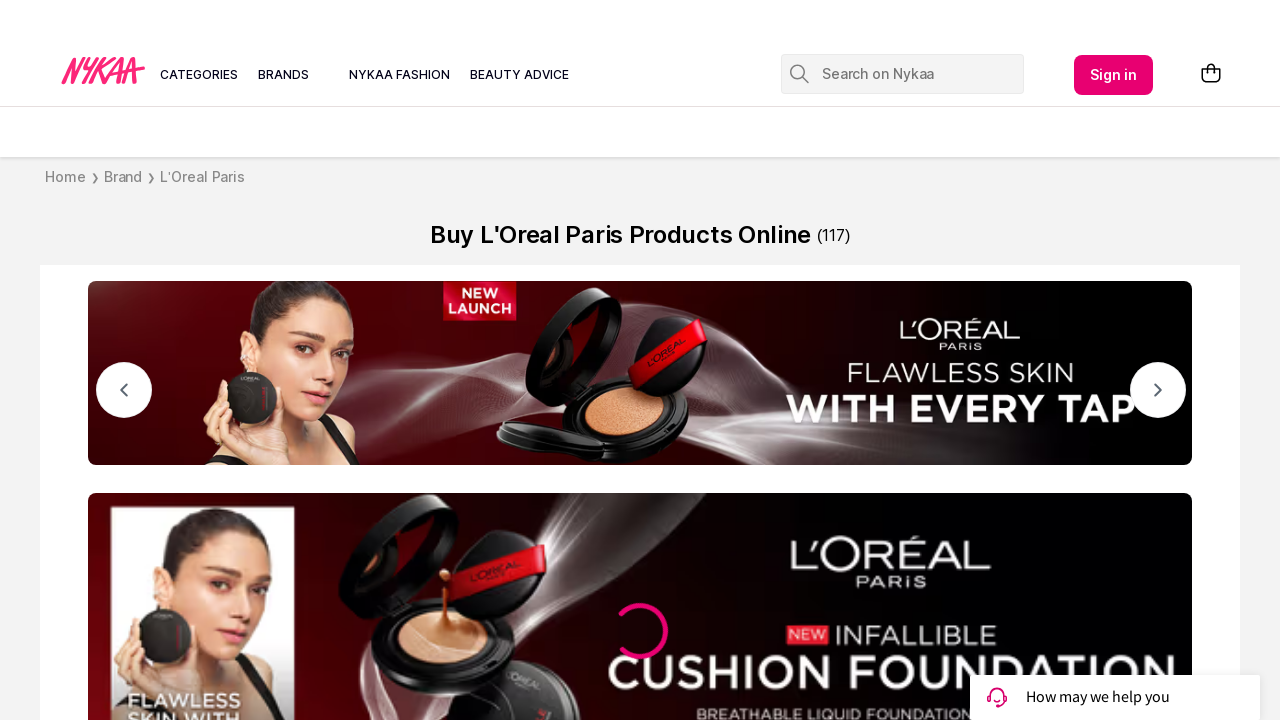

Page loaded (networkidle state reached)
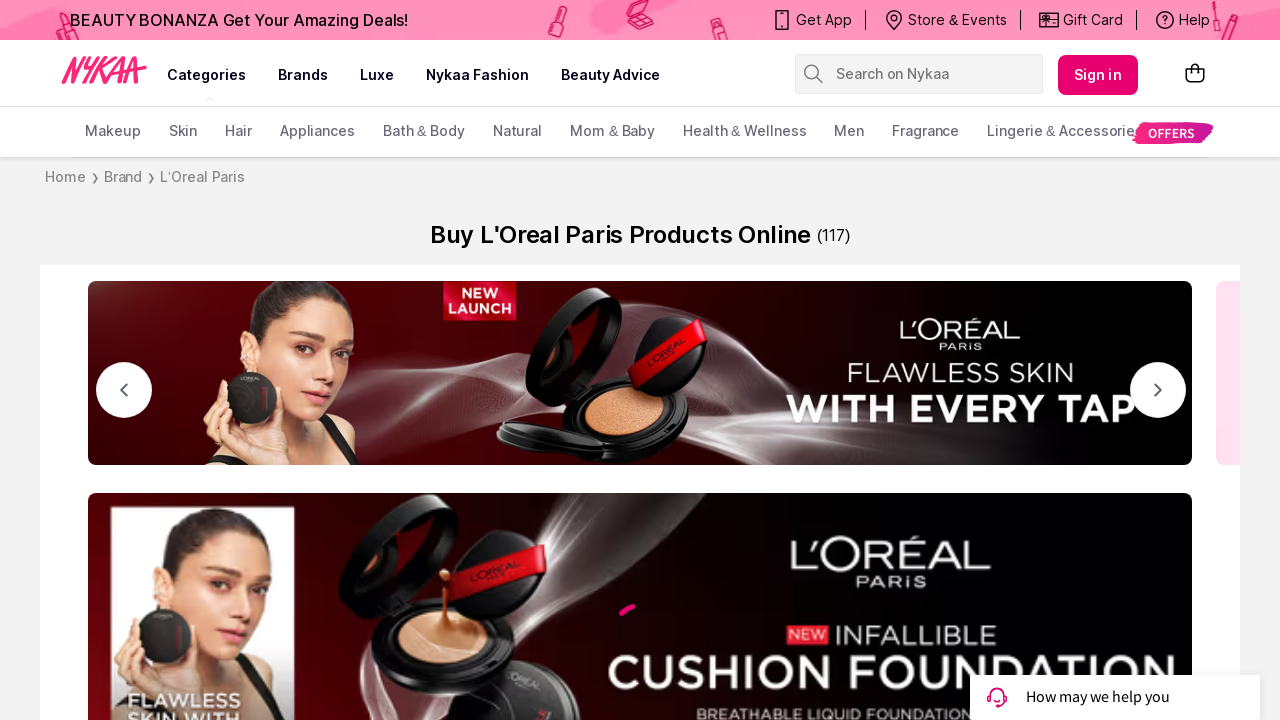

Retrieved page title: Buy L'Oréal Paris Products Online At Best Prices With Discounts Upto 30%
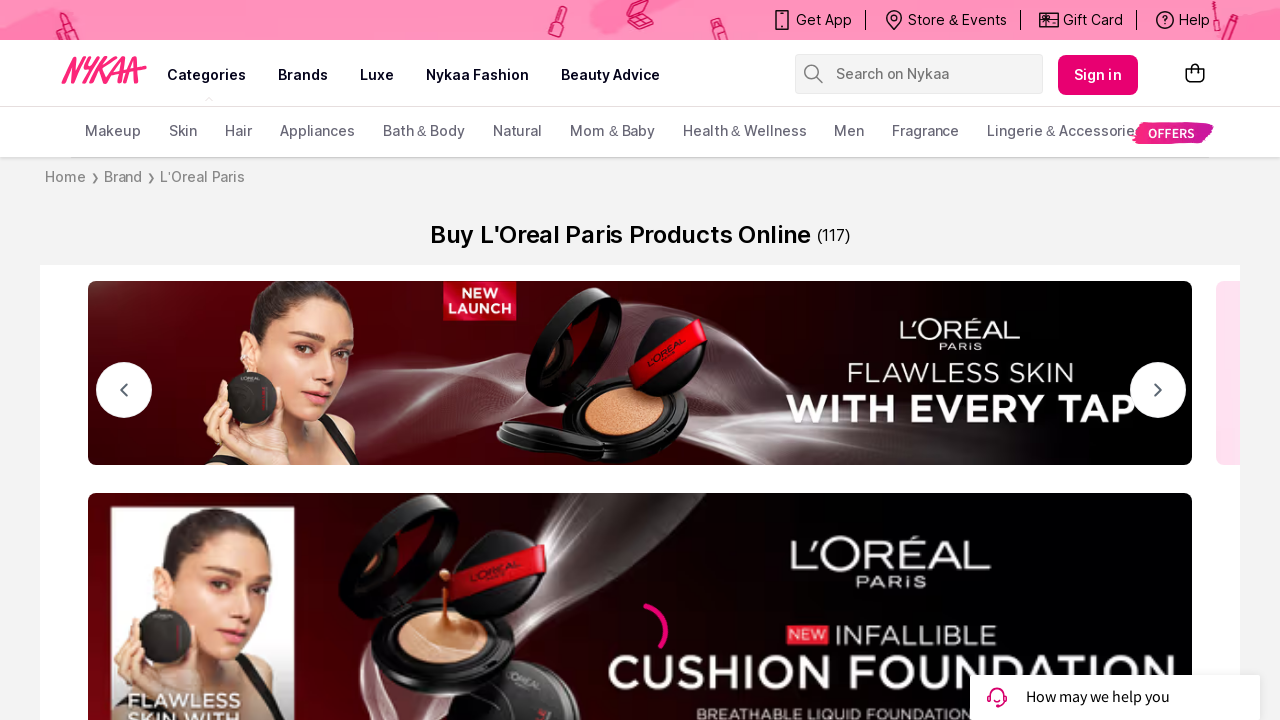

Title verification failed - 'L'Oreal Paris' not found in title
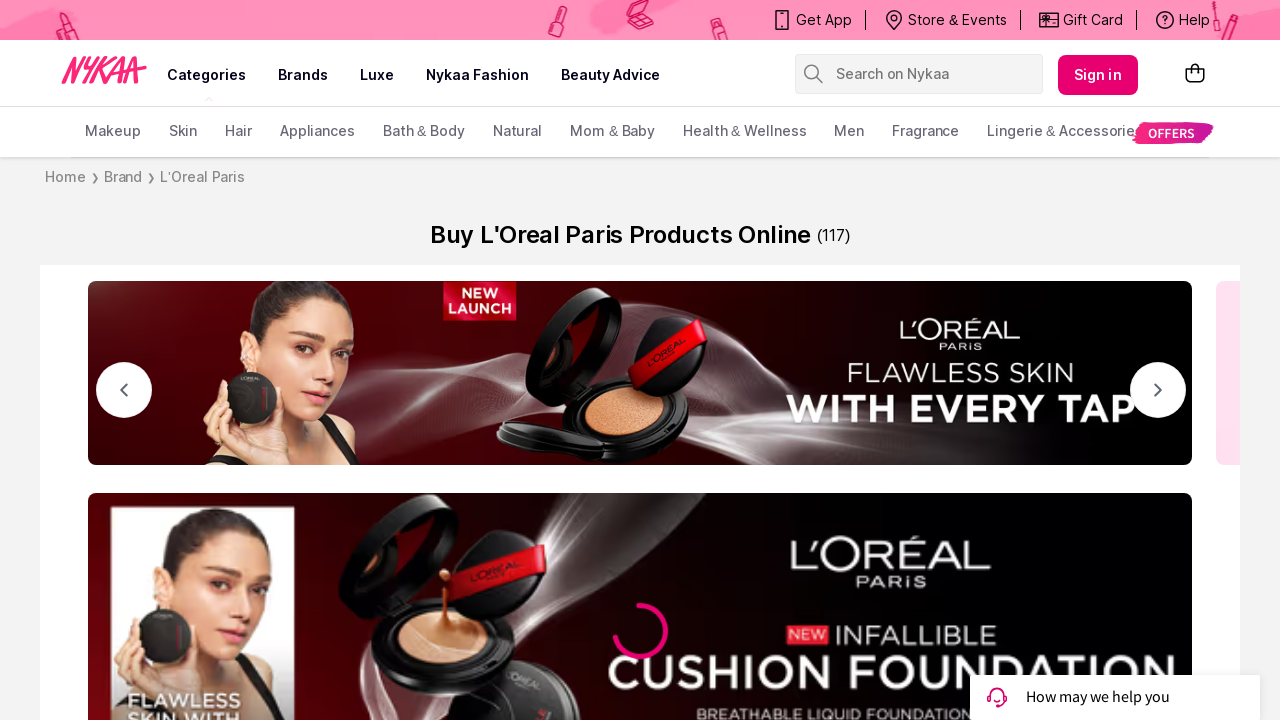

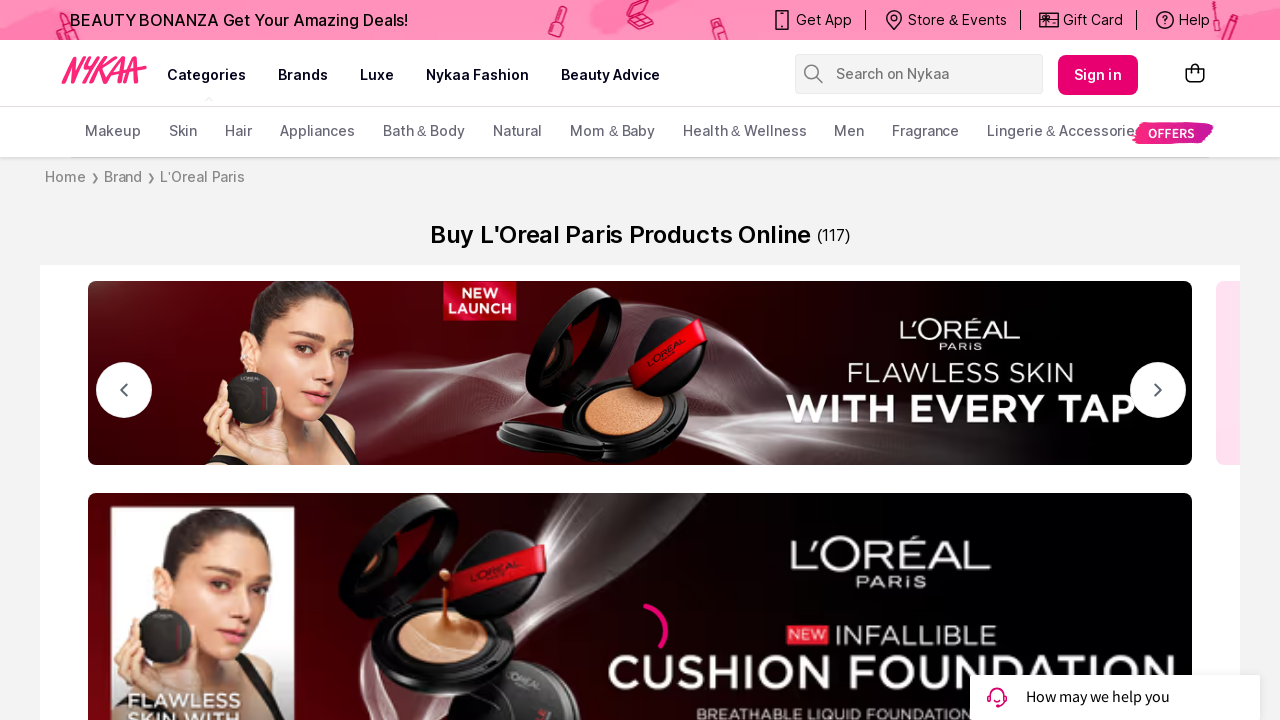